Tests the GreenKart e-commerce flow by searching for products containing "ca", adding Cashews to cart, and proceeding through checkout to place an order

Starting URL: https://rahulshettyacademy.com/seleniumPractise/

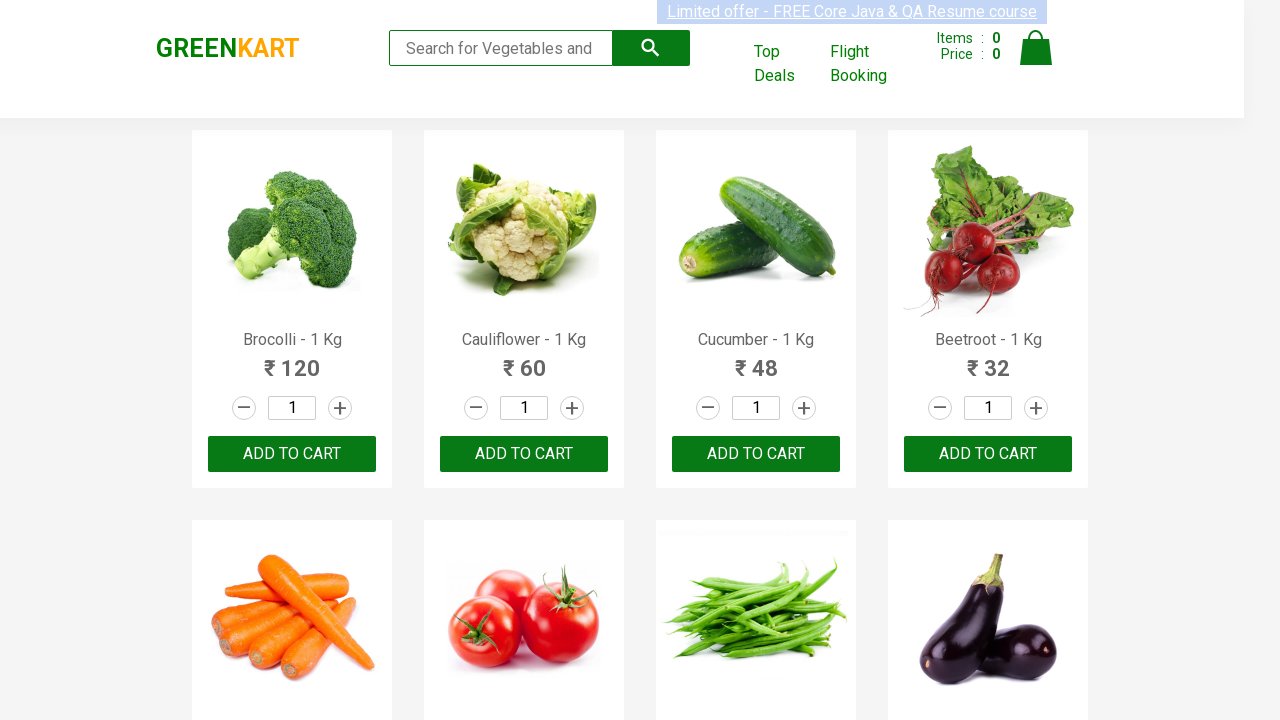

Filled search field with 'ca' to filter products on .search-keyword
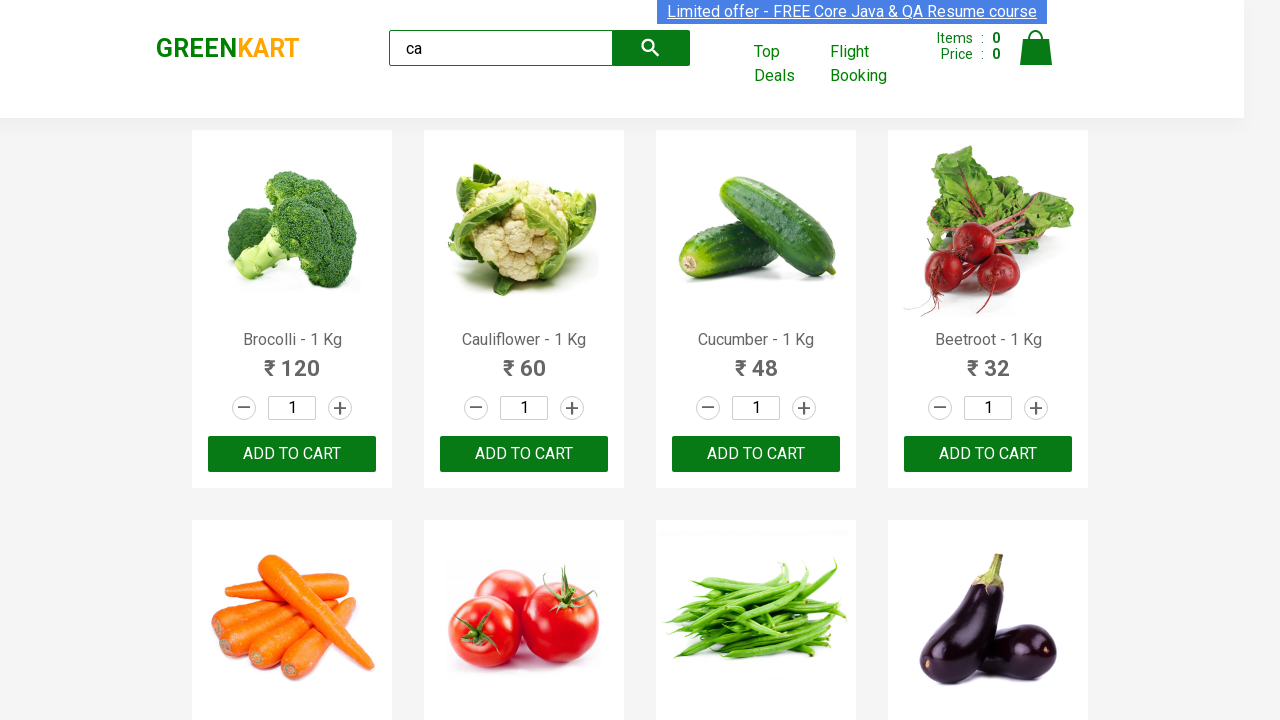

Waited for products to filter after search
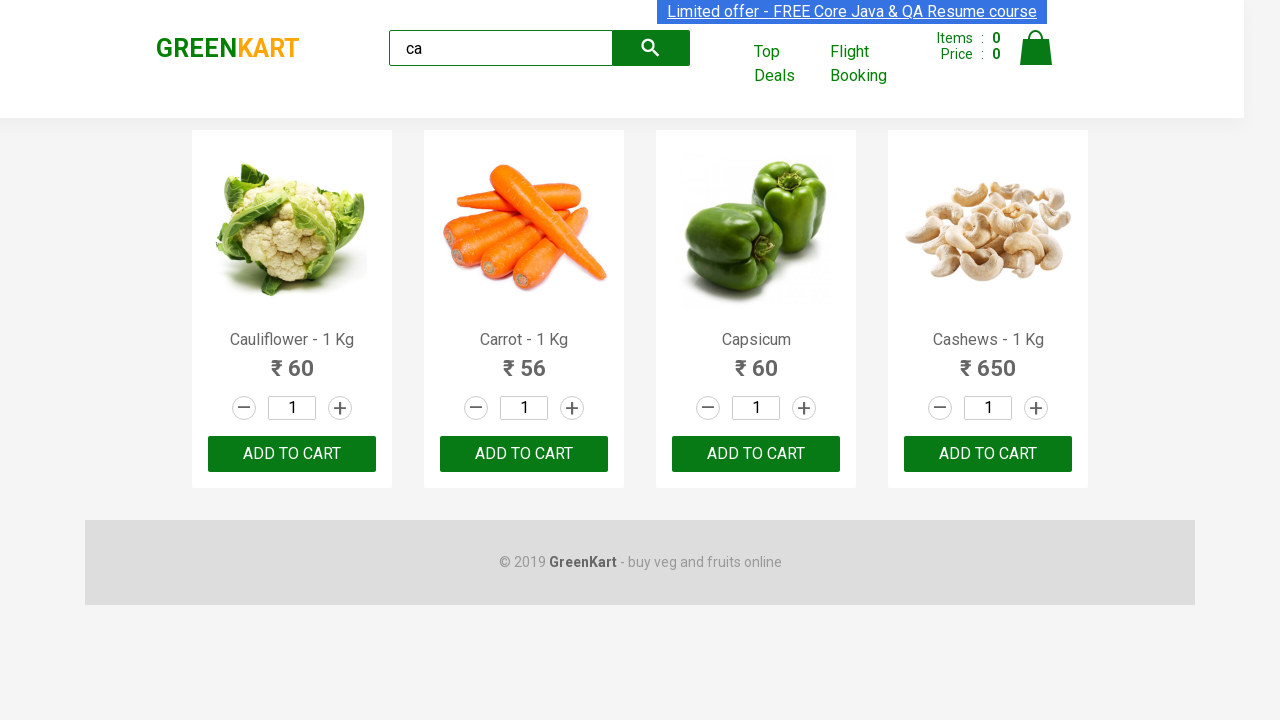

Waited for product elements to be visible
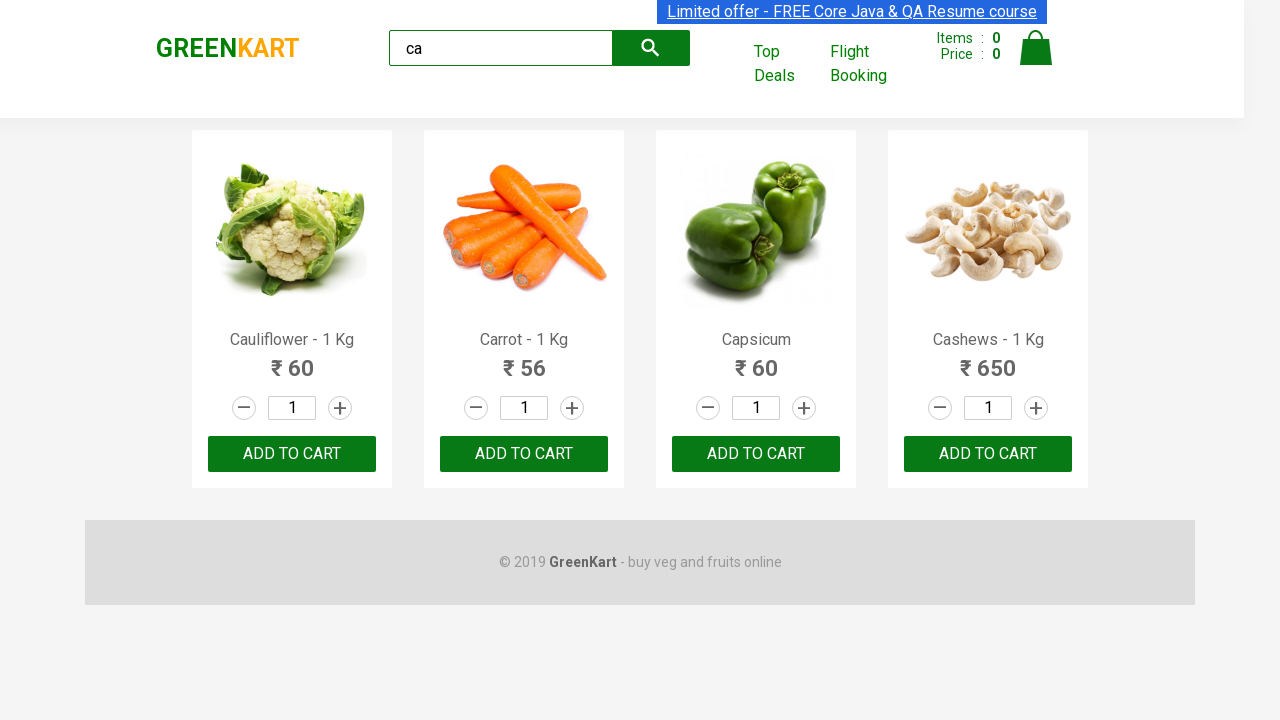

Verified 4 products are displayed matching 'ca' search
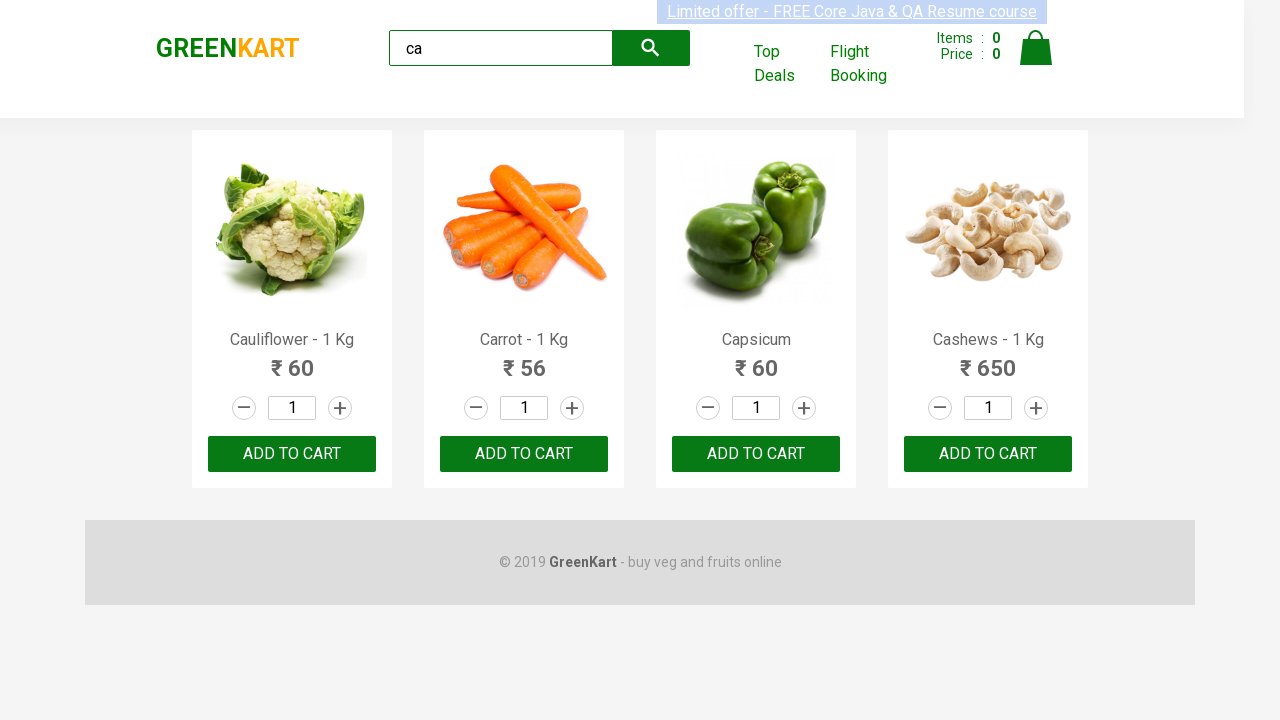

Clicked 'Add to Cart' button for Cashews product at (988, 454) on .products .product >> nth=3 >> button
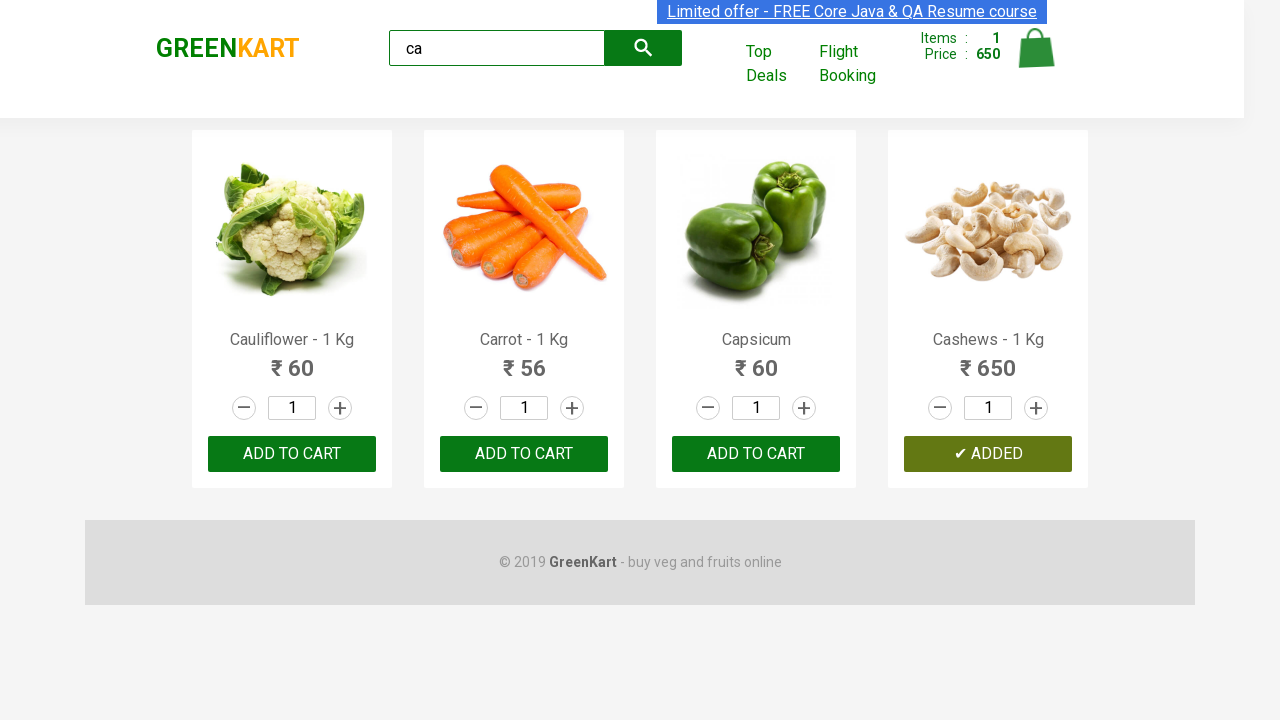

Verified GREENKART brand text is displayed
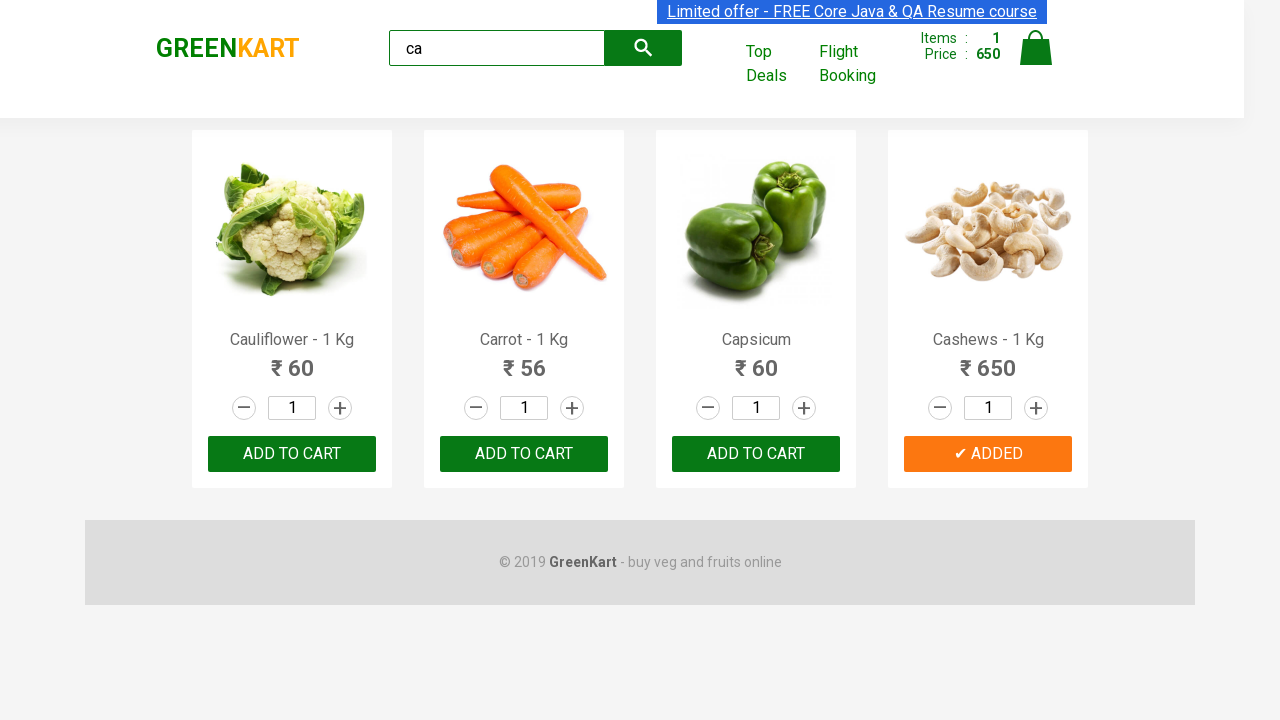

Clicked cart icon to open shopping cart at (1036, 48) on .cart-icon > img
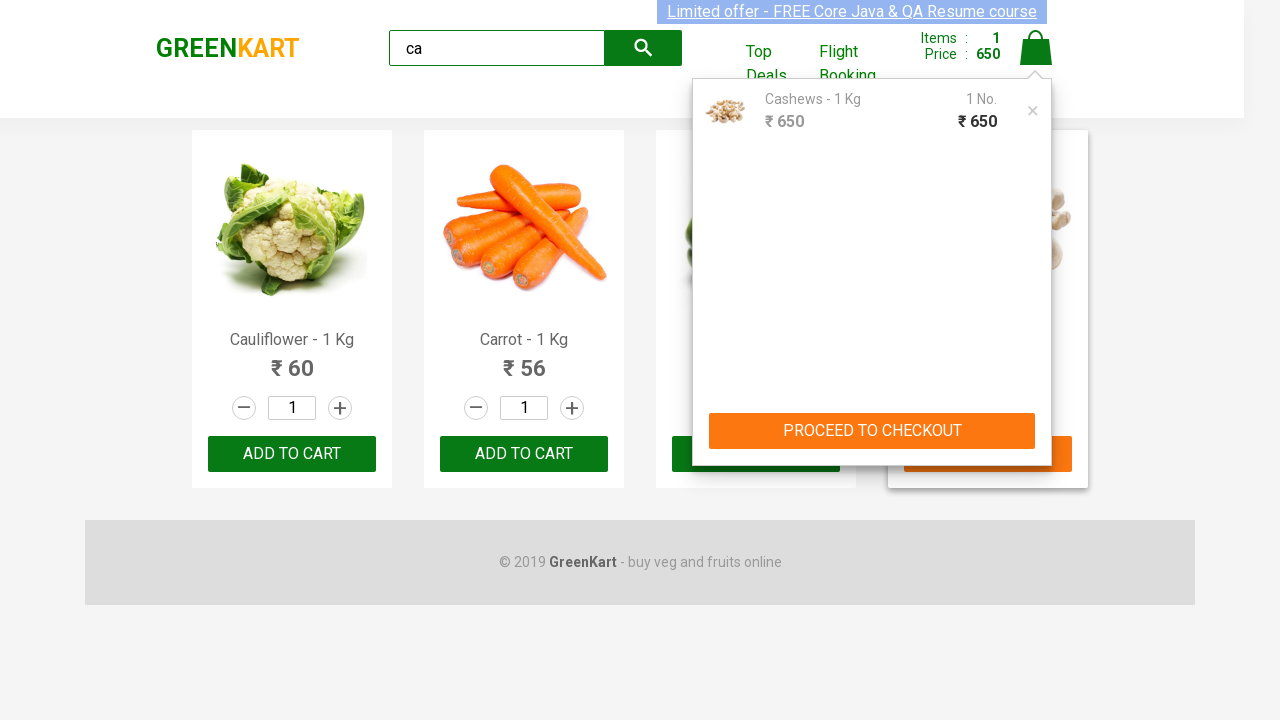

Waited for cart page to load
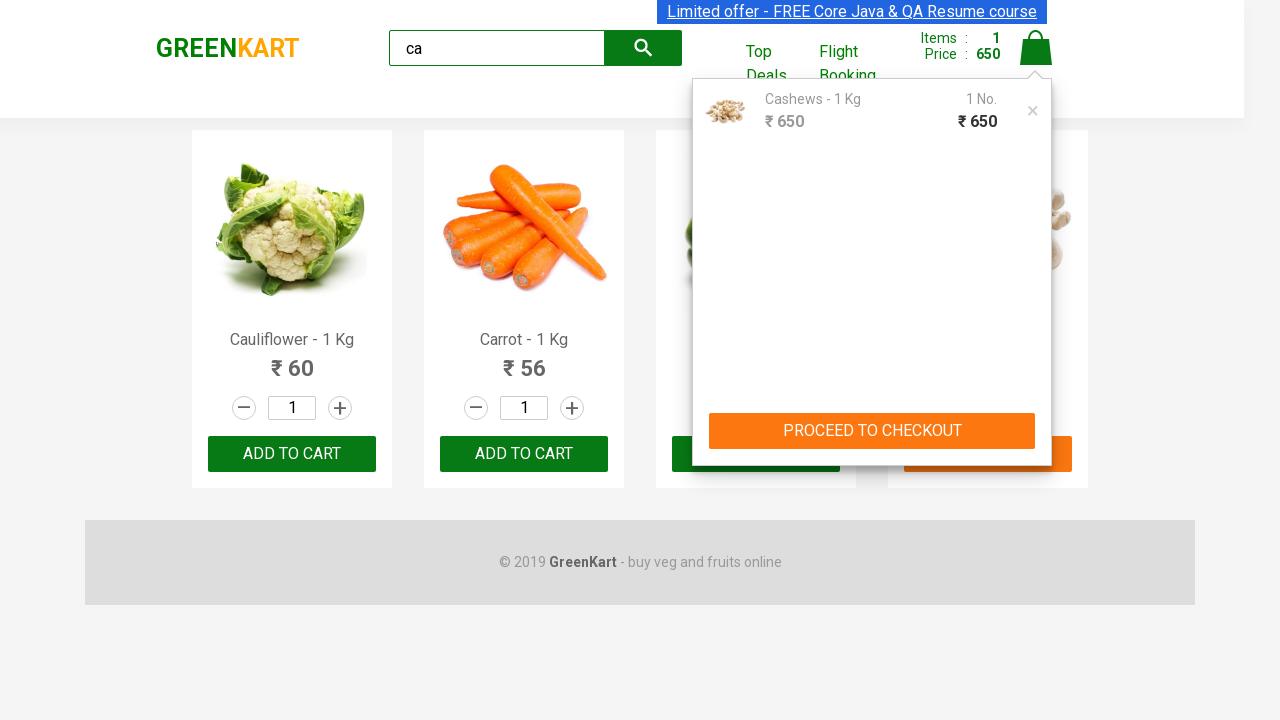

Clicked 'PROCEED TO CHECKOUT' button at (872, 431) on text=PROCEED TO CHECKOUT
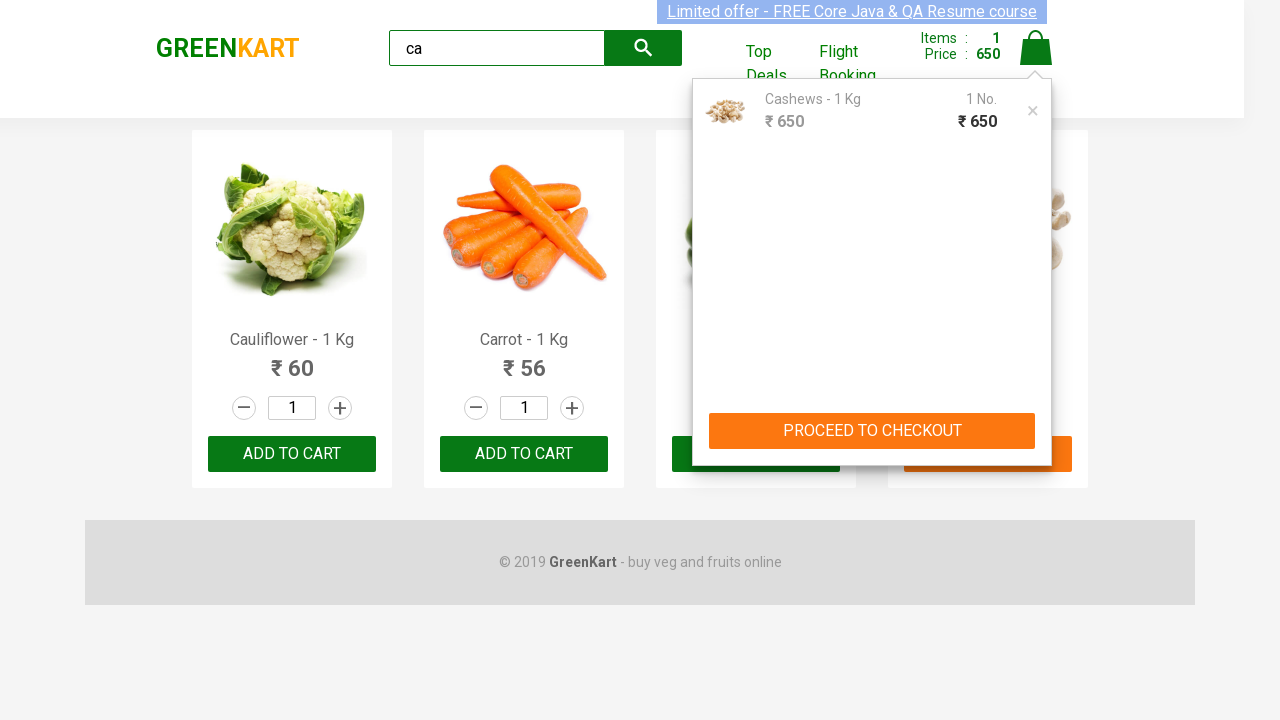

Waited for checkout page to load
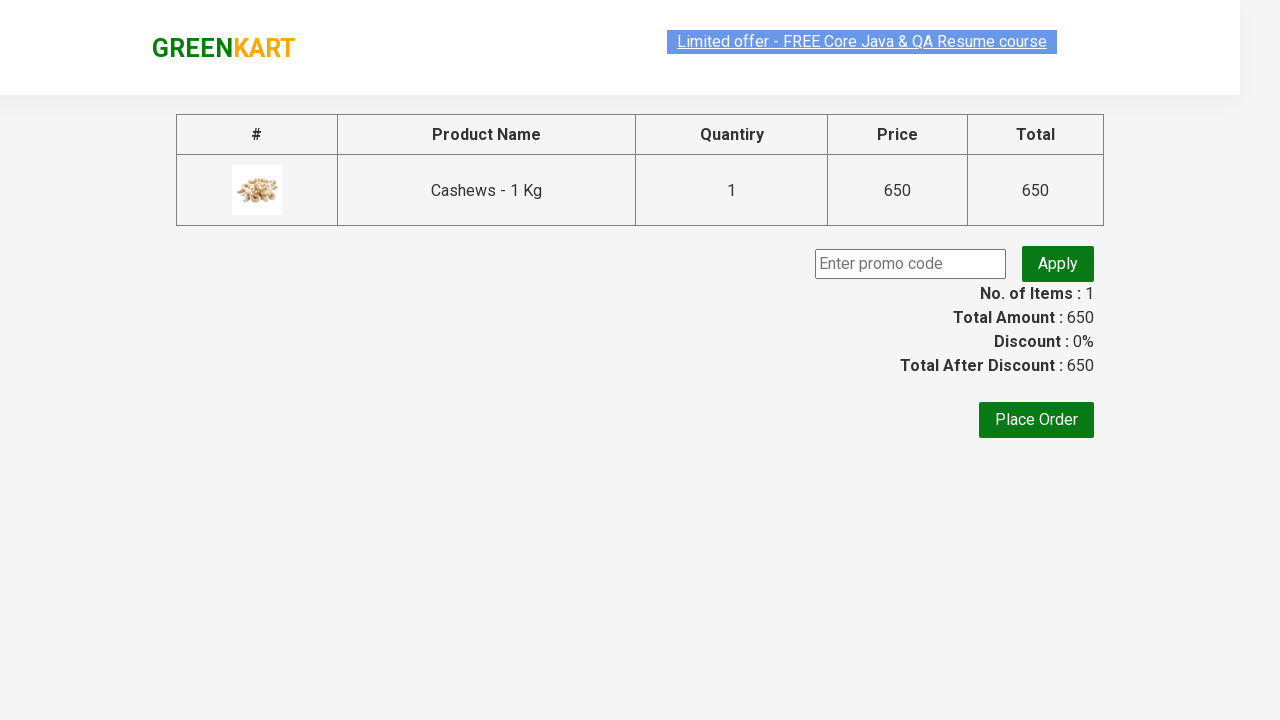

Clicked 'Place Order' button to complete purchase at (1036, 420) on text=Place Order
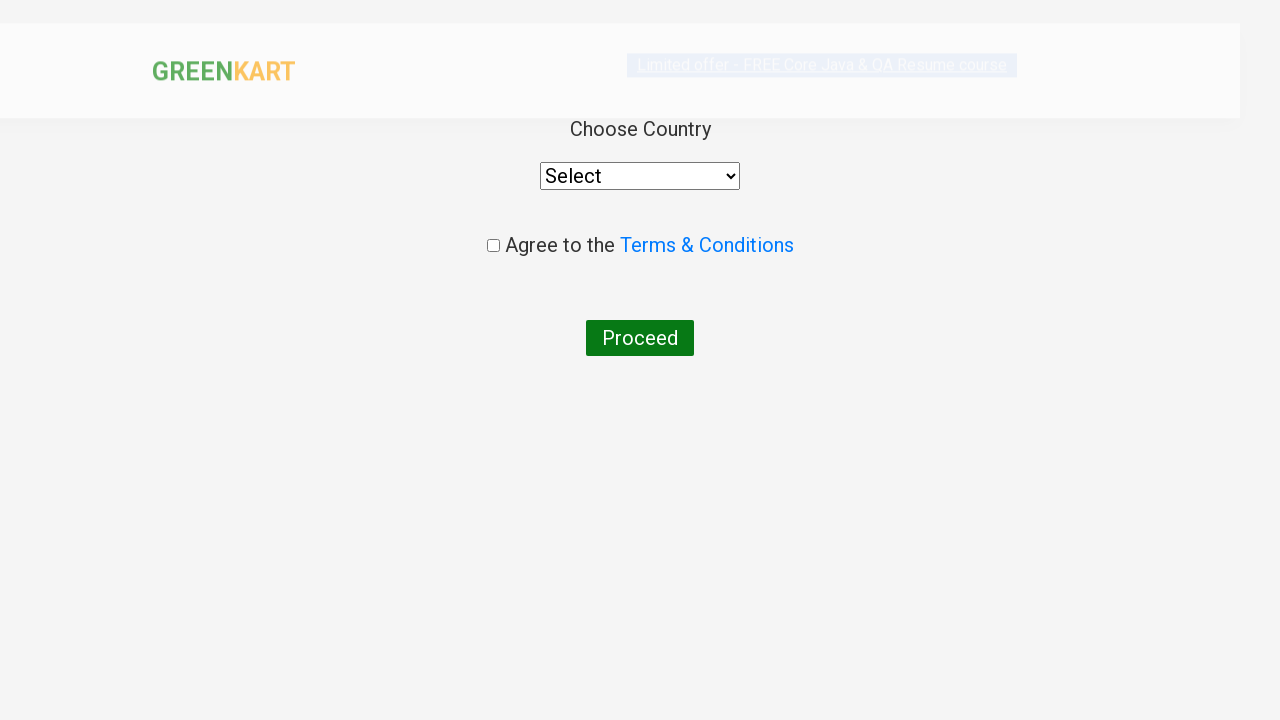

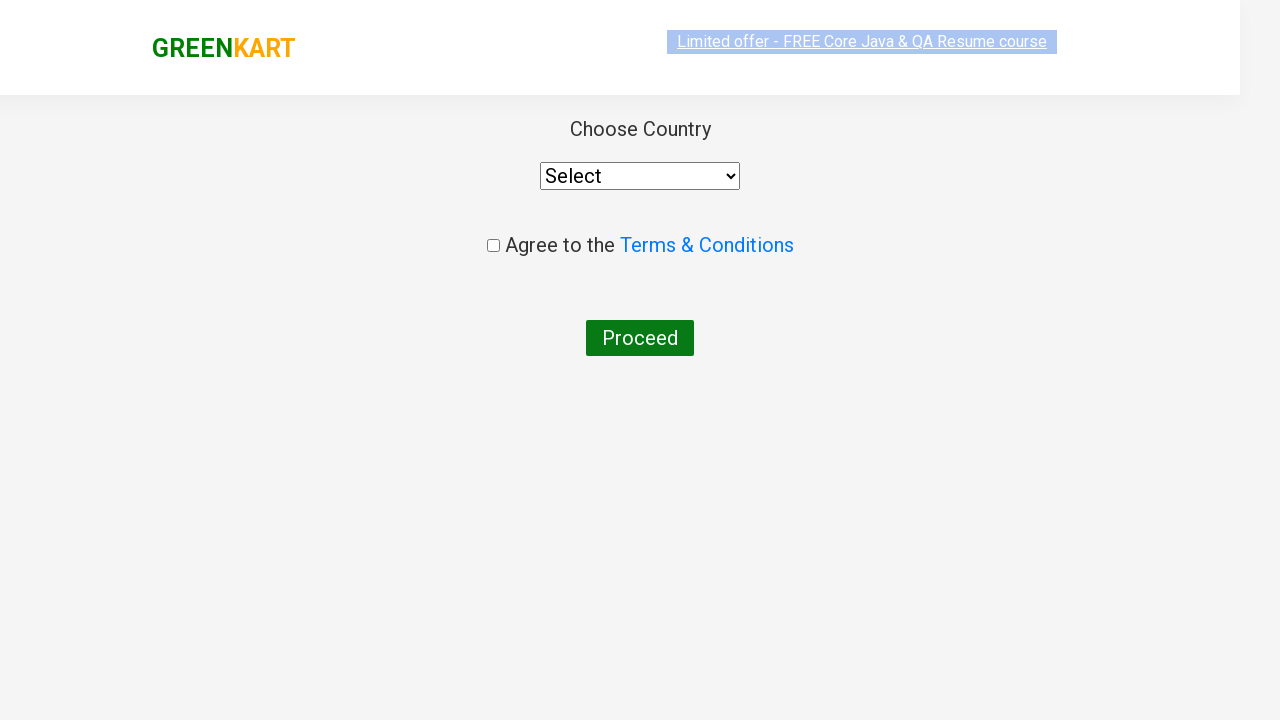